Tests a practice form by clicking a checkbox, selecting the corresponding option from a dropdown, entering the option text in a name field, clicking an alert button, and verifying the alert message contains the expected text.

Starting URL: http://qaclickacademy.com/practice.php

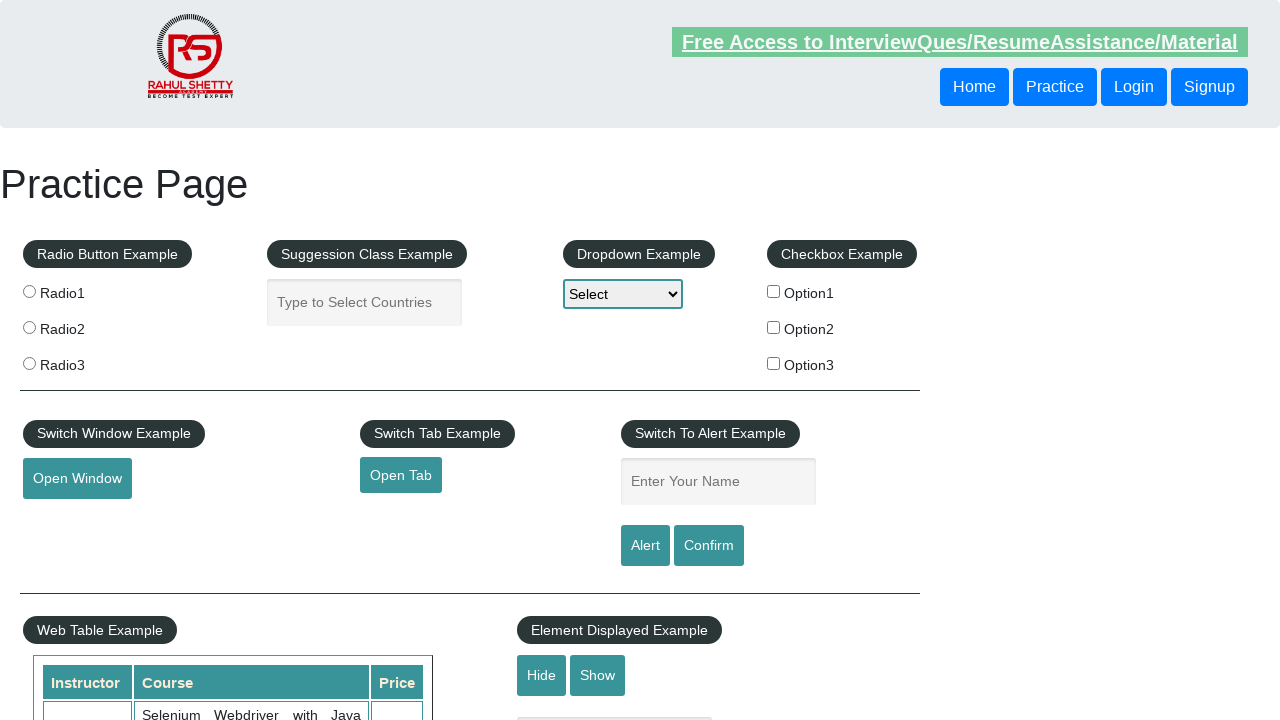

Clicked the second checkbox (Option2) at (774, 327) on xpath=//*[@id='checkbox-example']/fieldset/label[2]/input
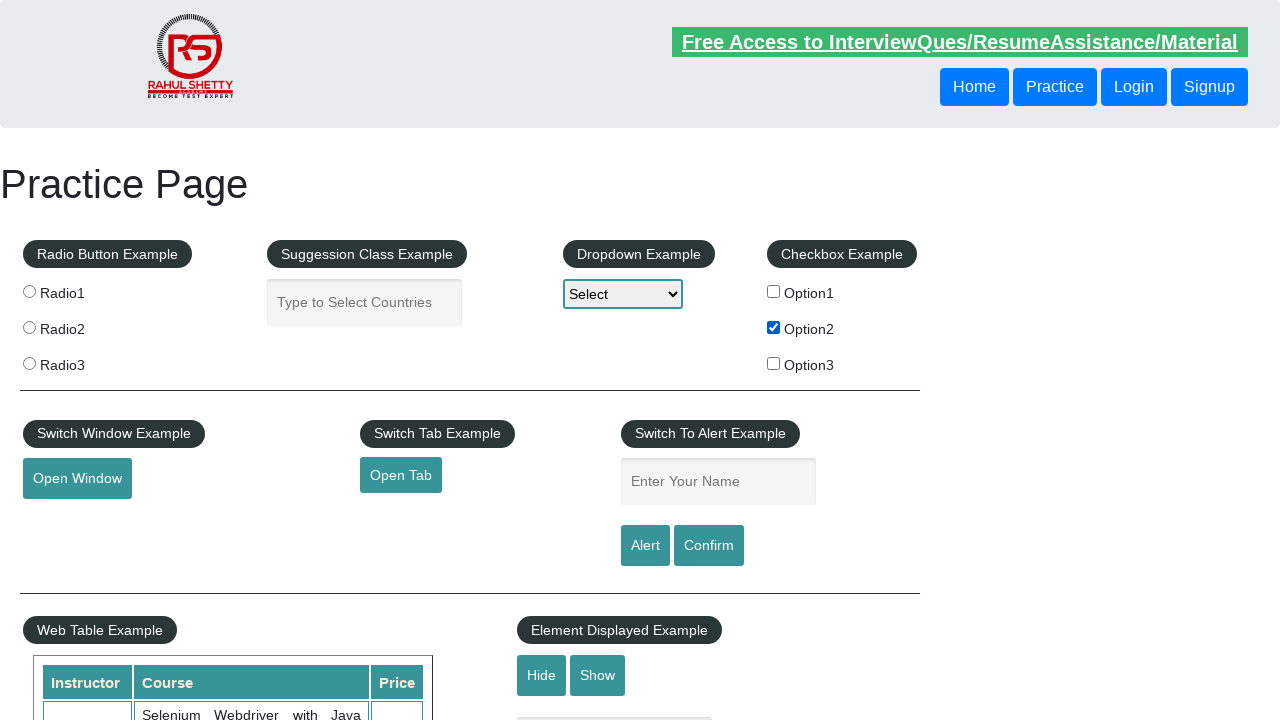

Extracted checkbox label text: Option2
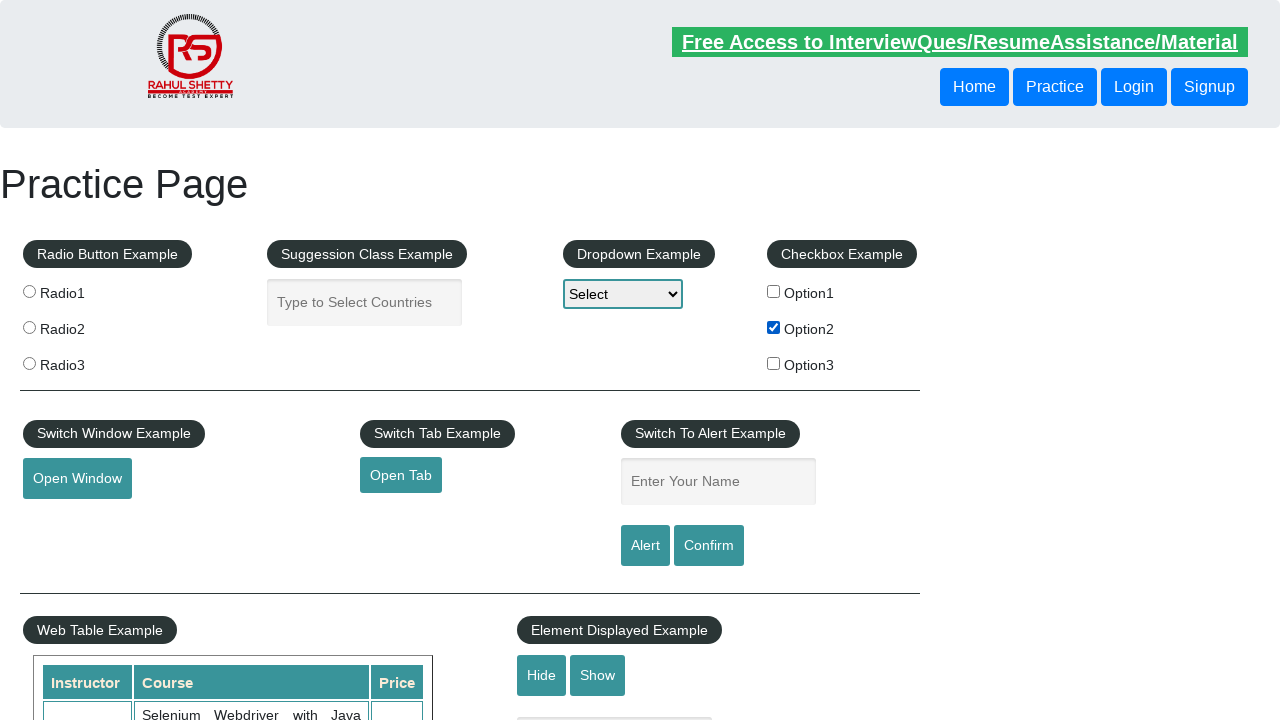

Selected 'Option2' from dropdown menu on #dropdown-class-example
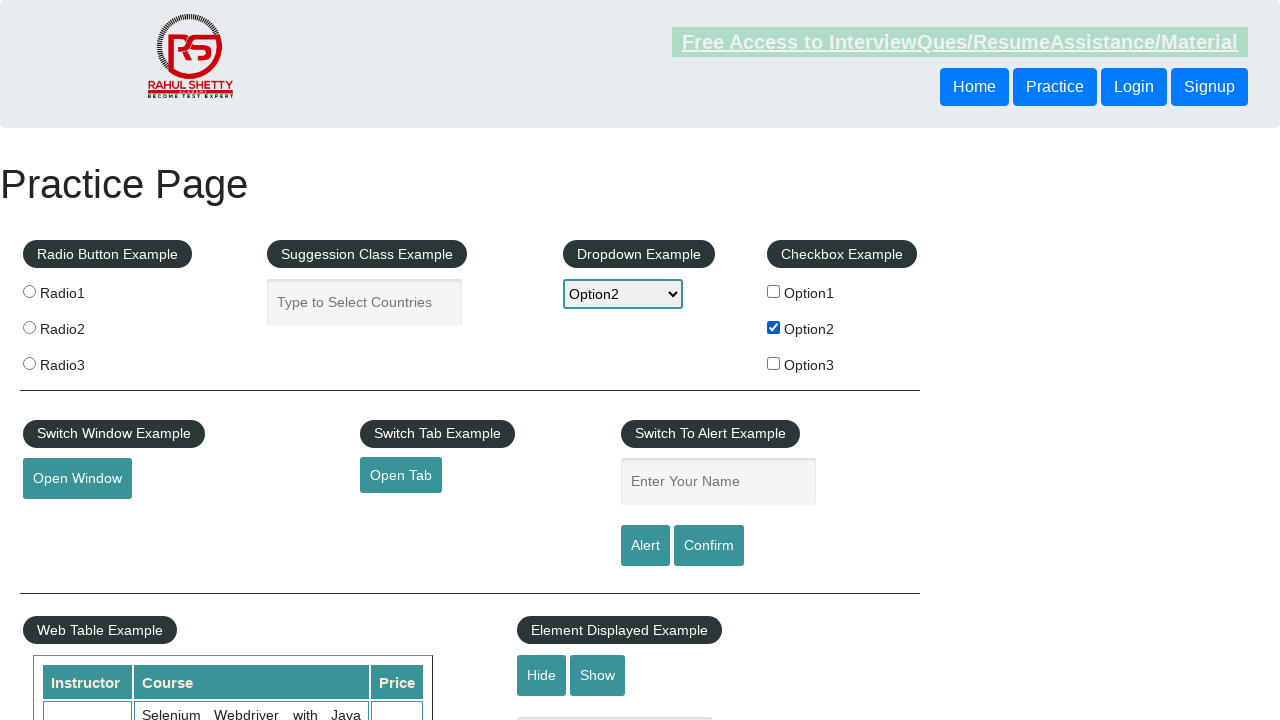

Entered 'Option2' in the name field on input[name='enter-name']
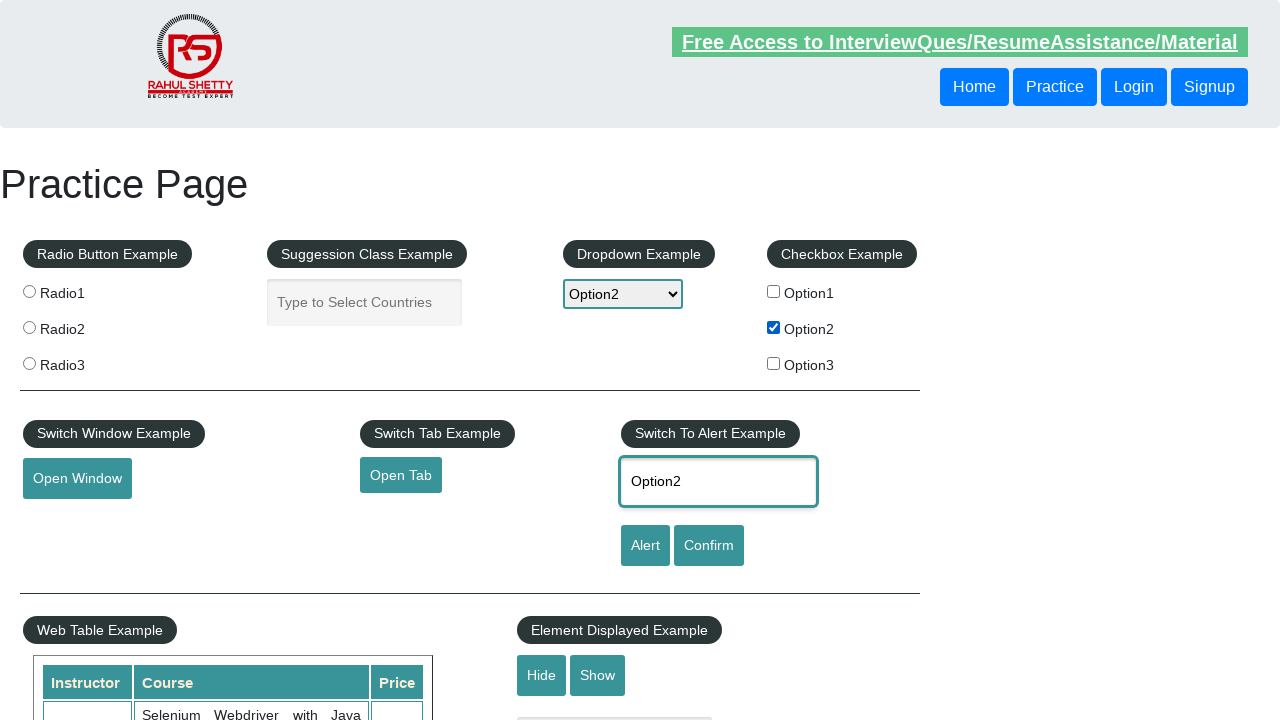

Set up dialog handler to accept alerts
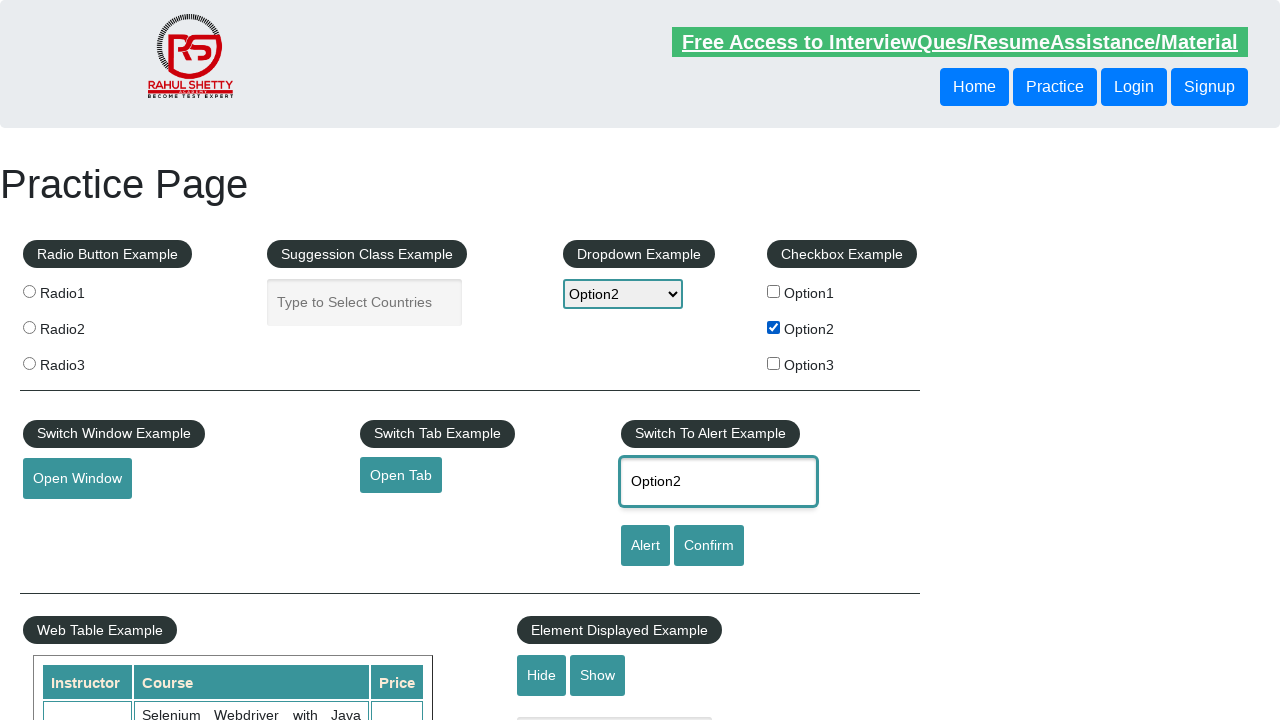

Clicked the alert button at (645, 546) on #alertbtn
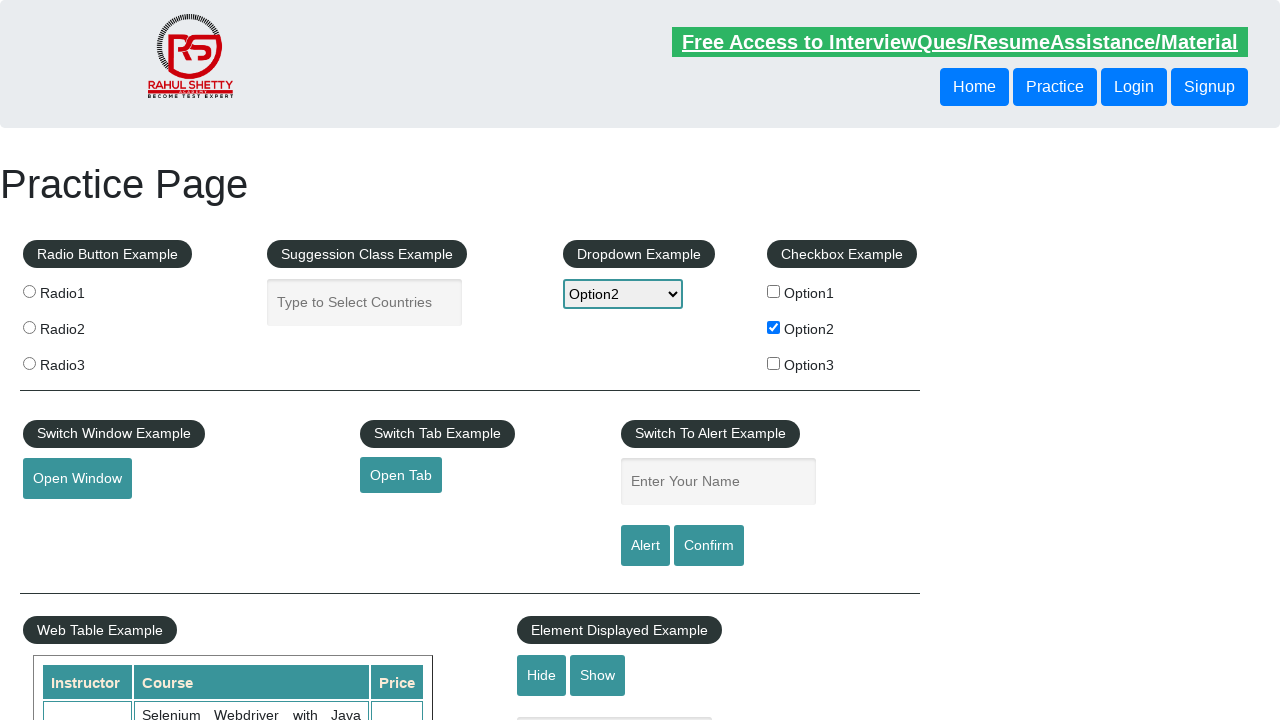

Waited 500ms for alert interaction to complete
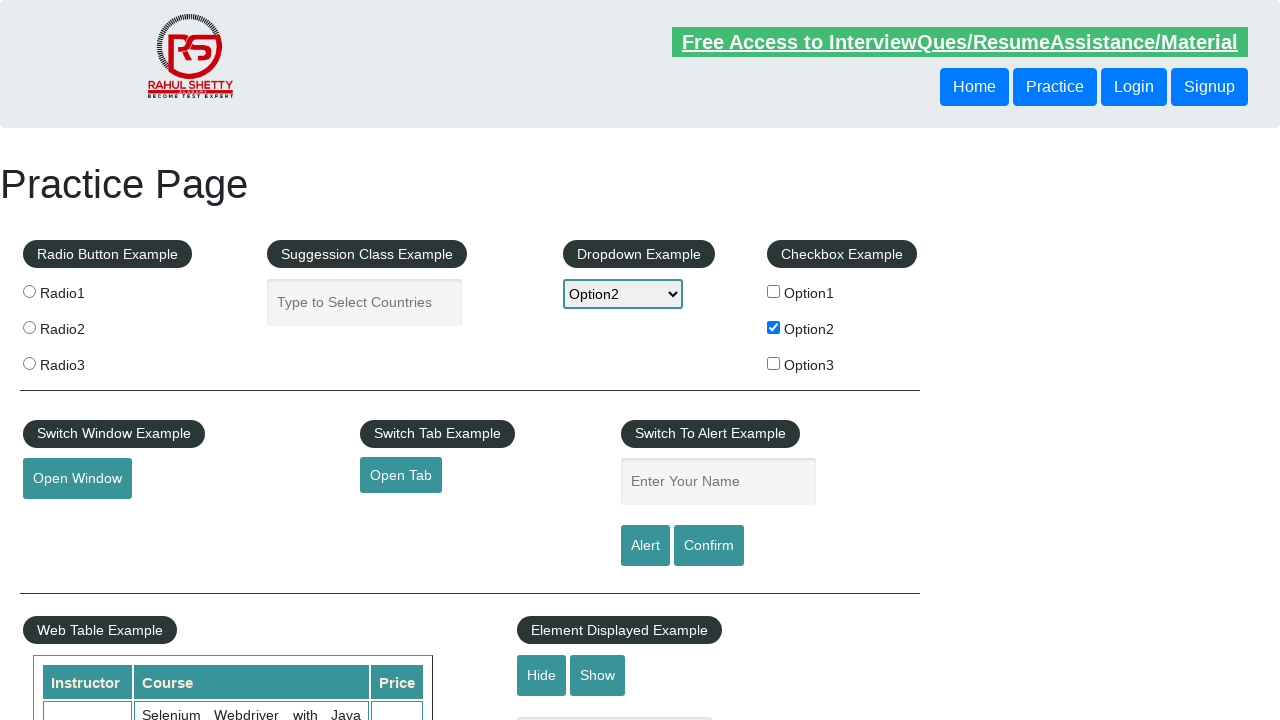

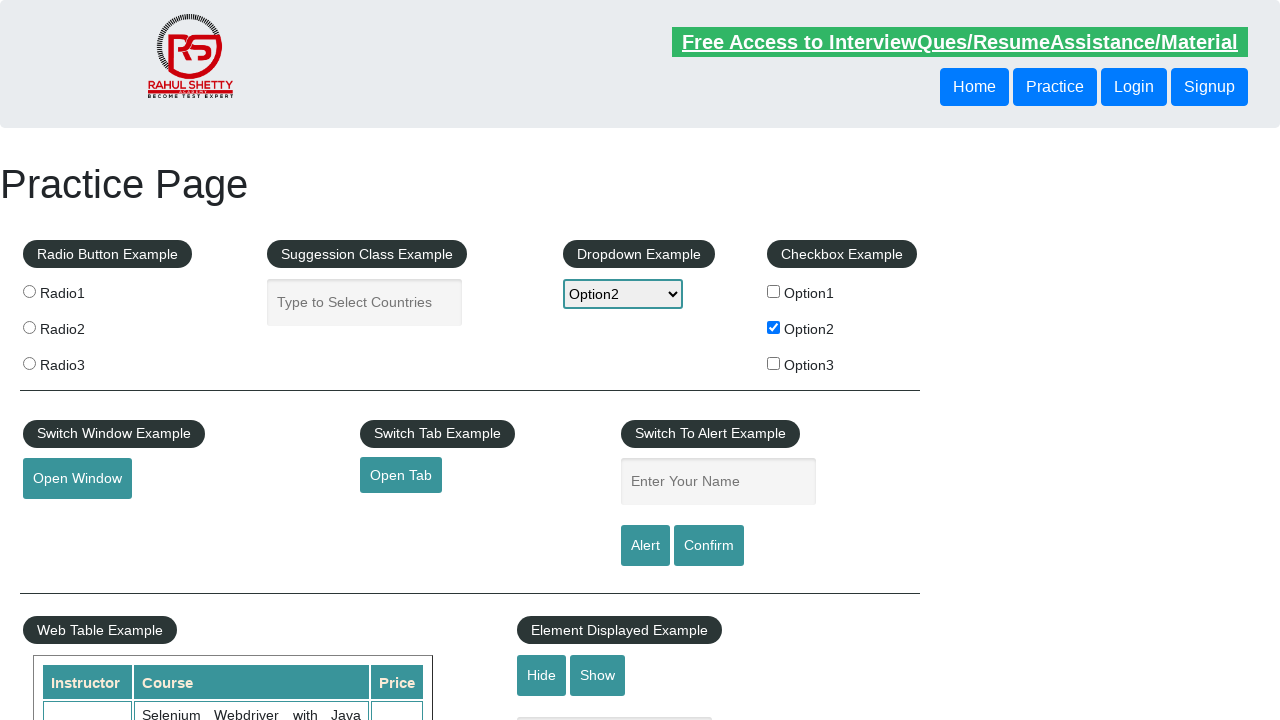